Tests form submission by filling a text input field and clicking the submit button, then verifying the confirmation message

Starting URL: https://www.selenium.dev/selenium/web/web-form.html

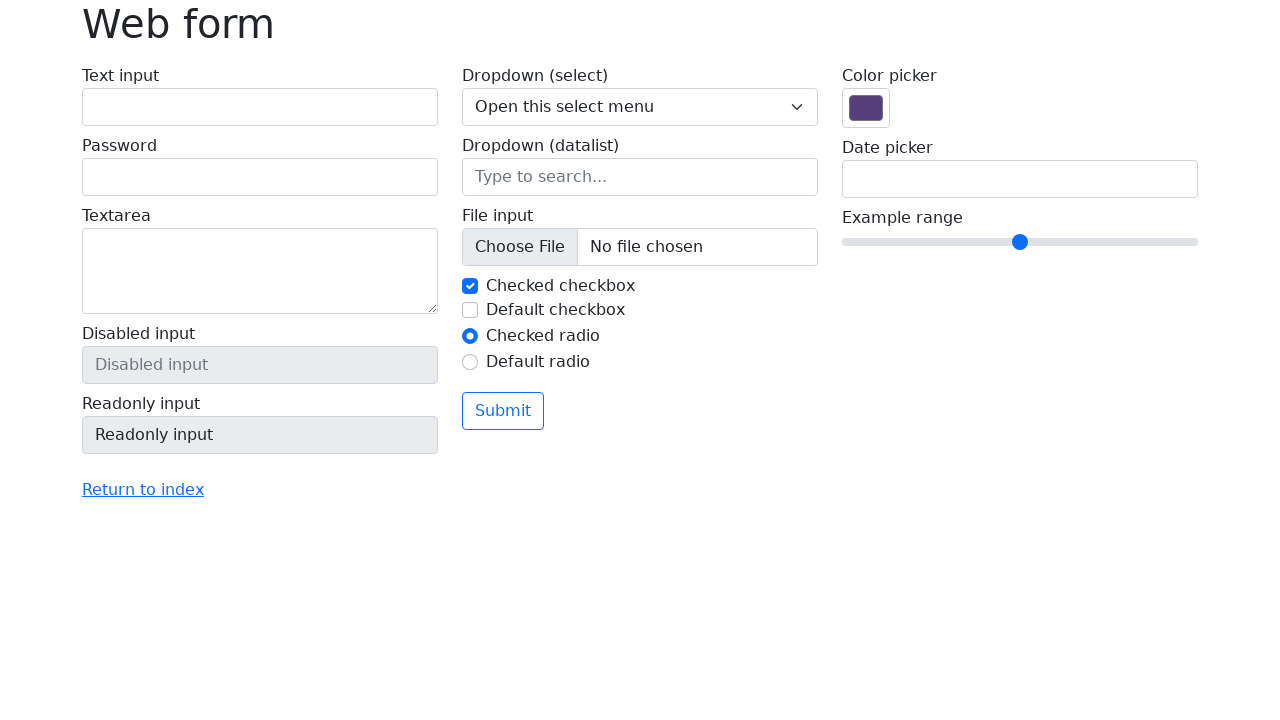

Filled text input field with 'Hello!' on #my-text-id
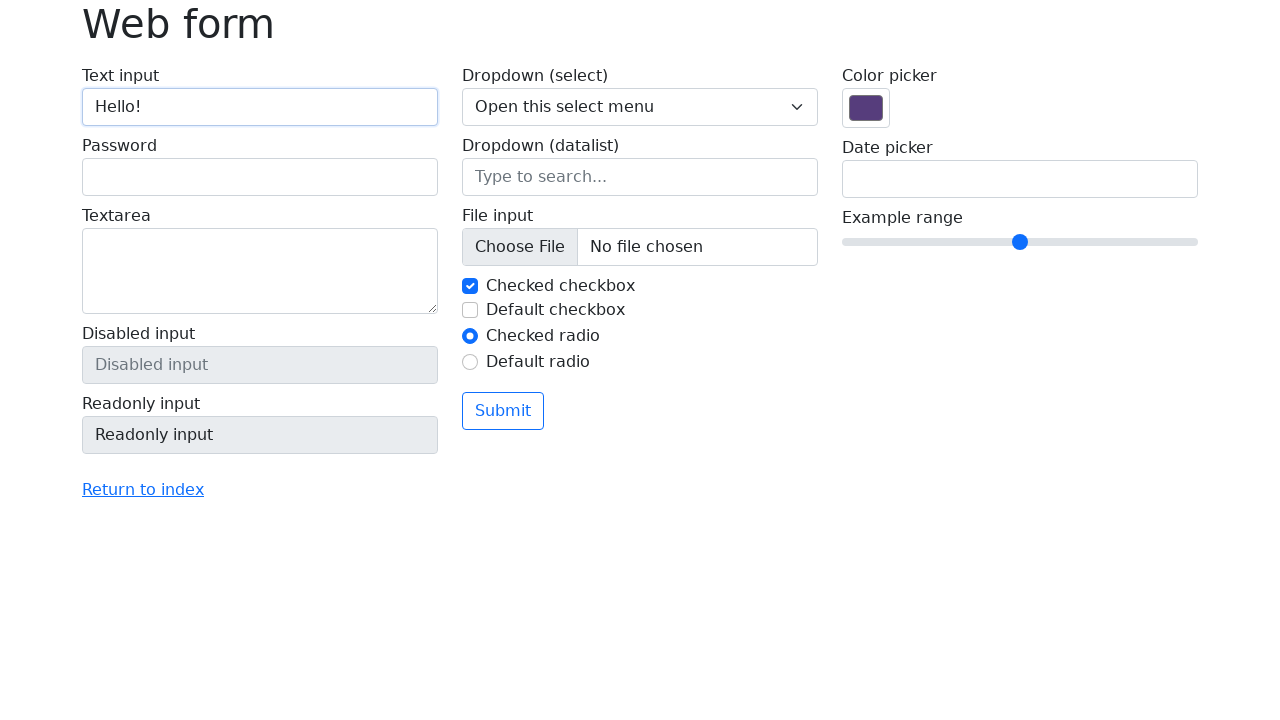

Clicked submit button at (503, 411) on button
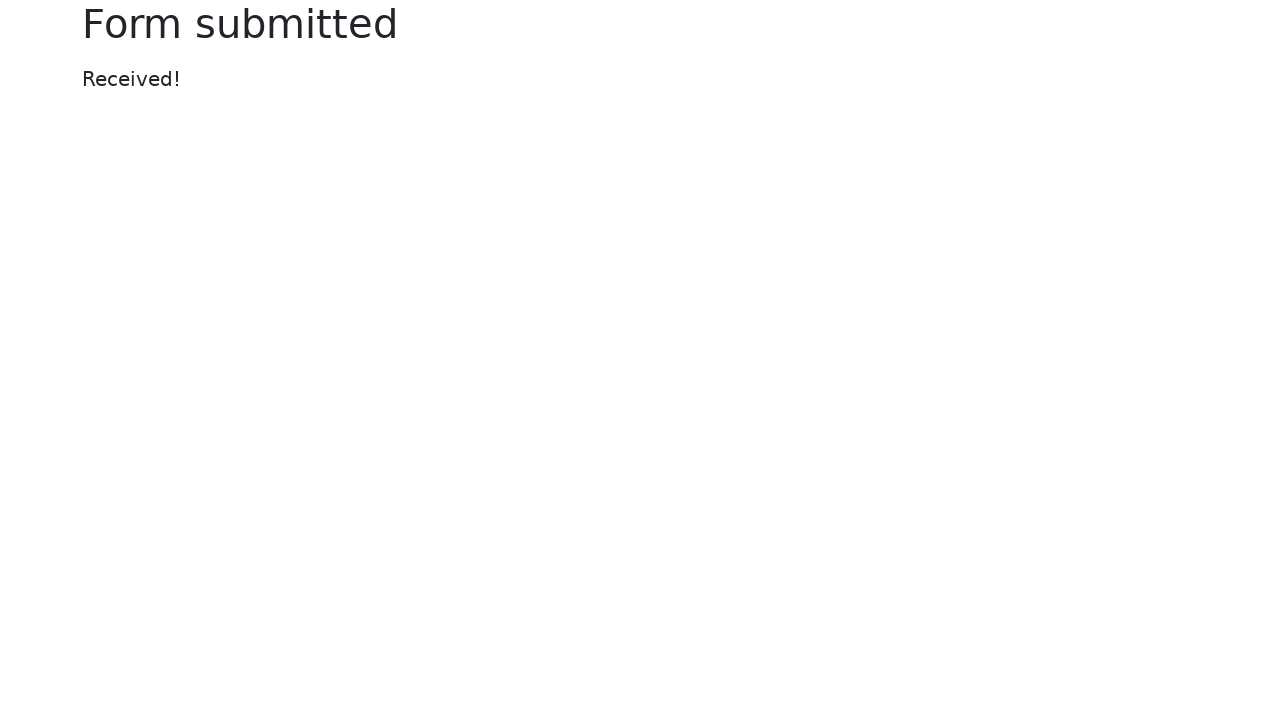

Waited for confirmation message (h1 element) to appear
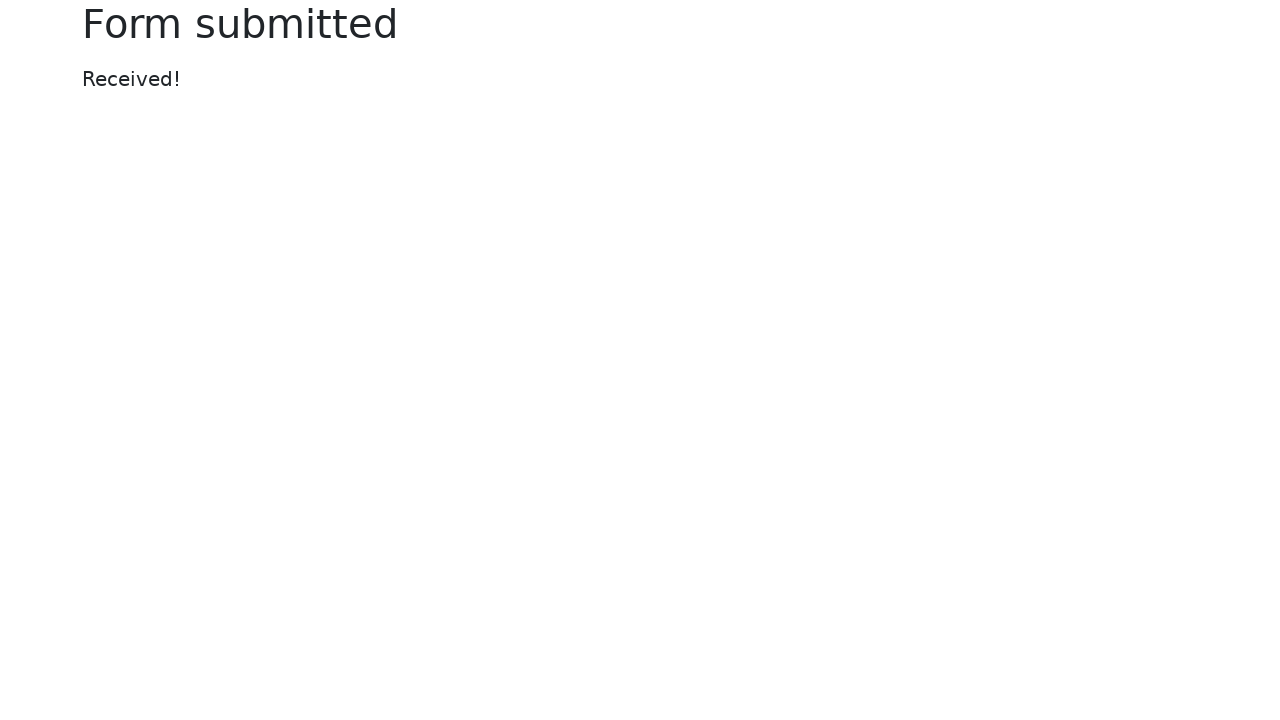

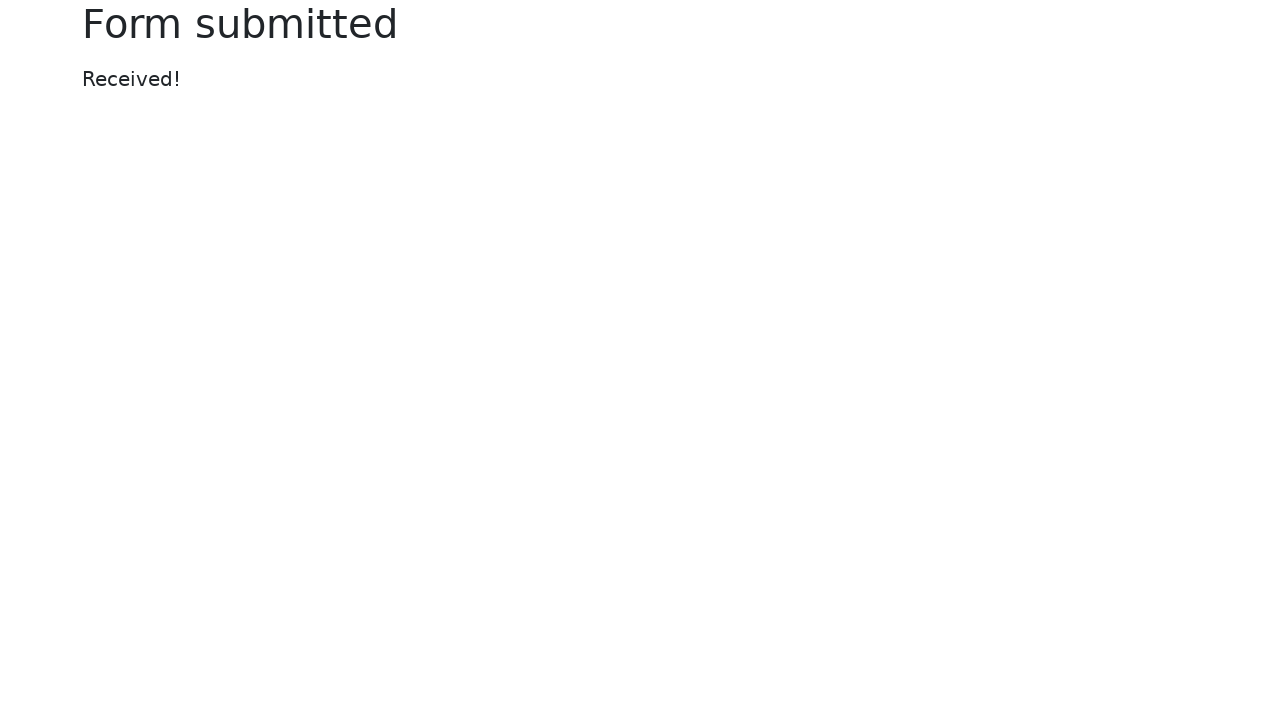